Tests browser navigation commands by navigating to a website, then using back, forward, refresh, and navigating to a second URL

Starting URL: https://www.seleniumeasy.com/

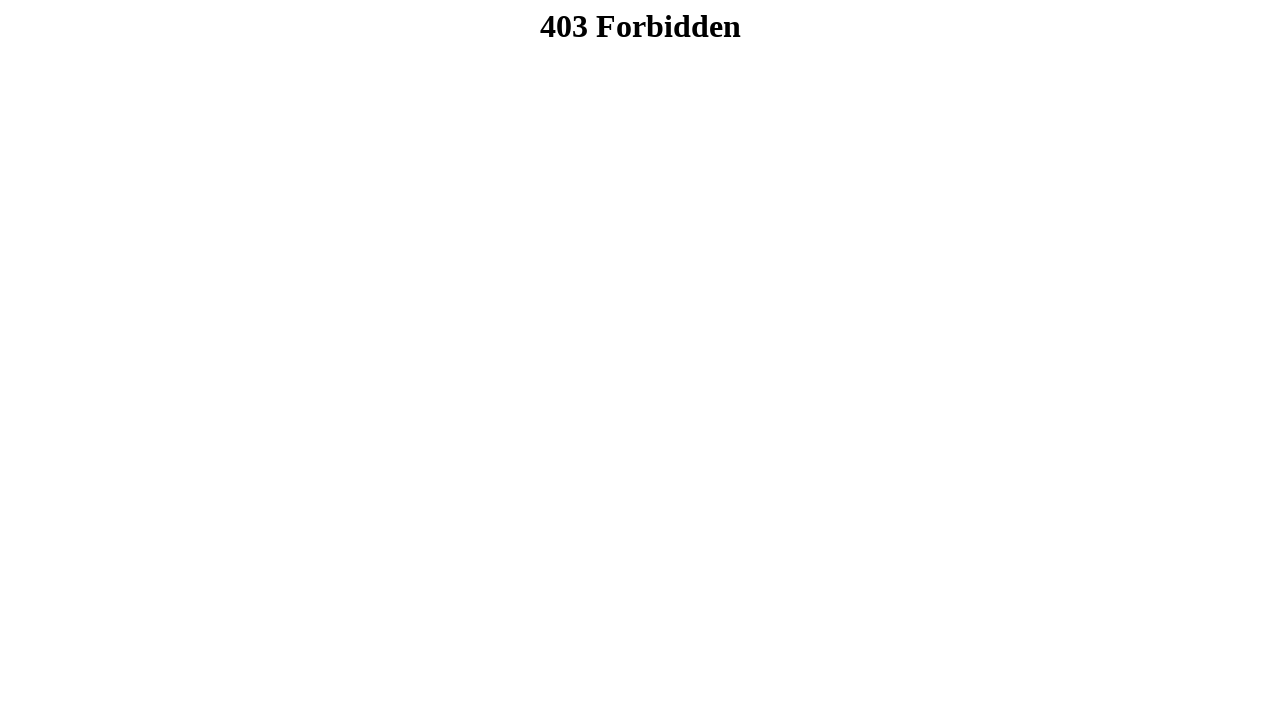

Navigated back to previous page
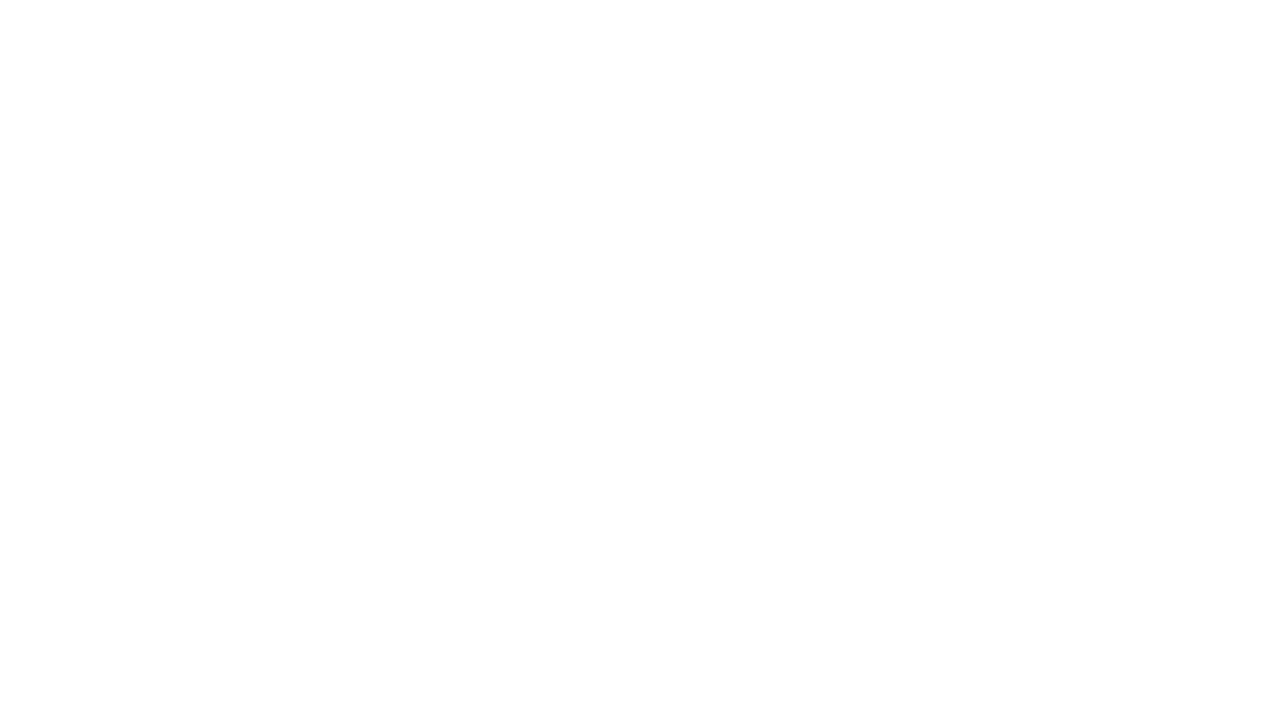

Navigated forward to seleniumeasy
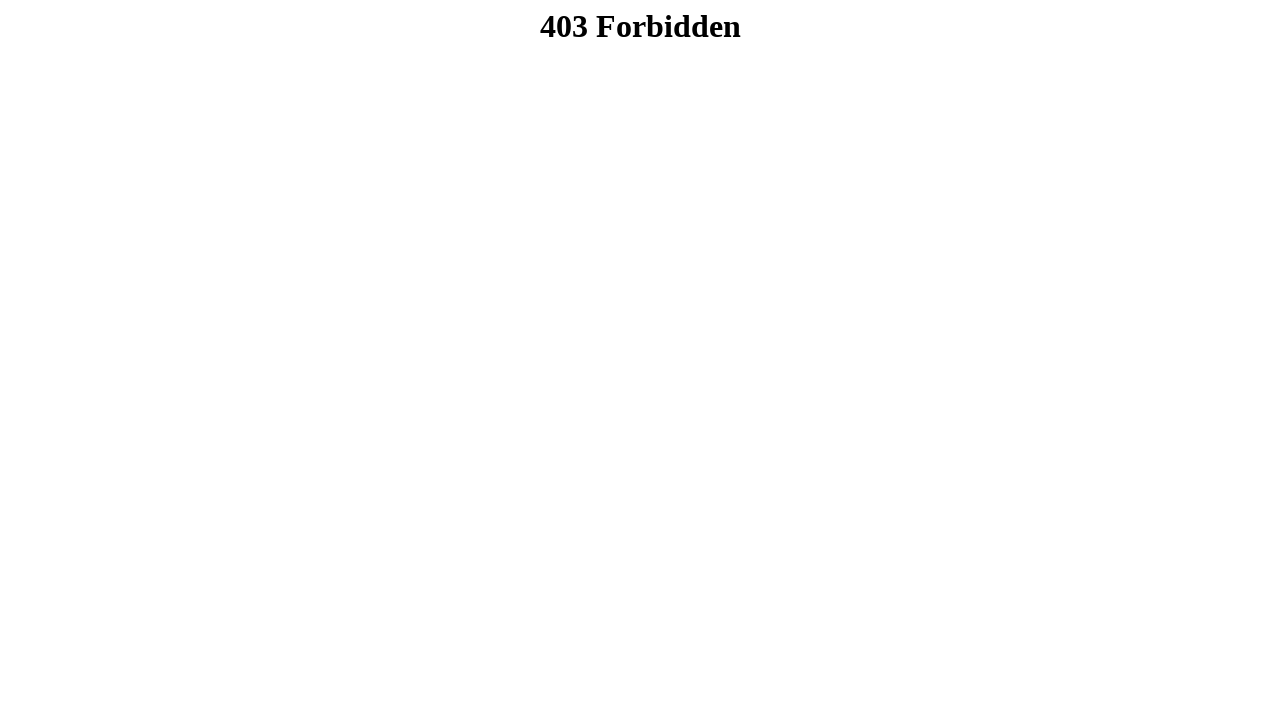

Refreshed the current page
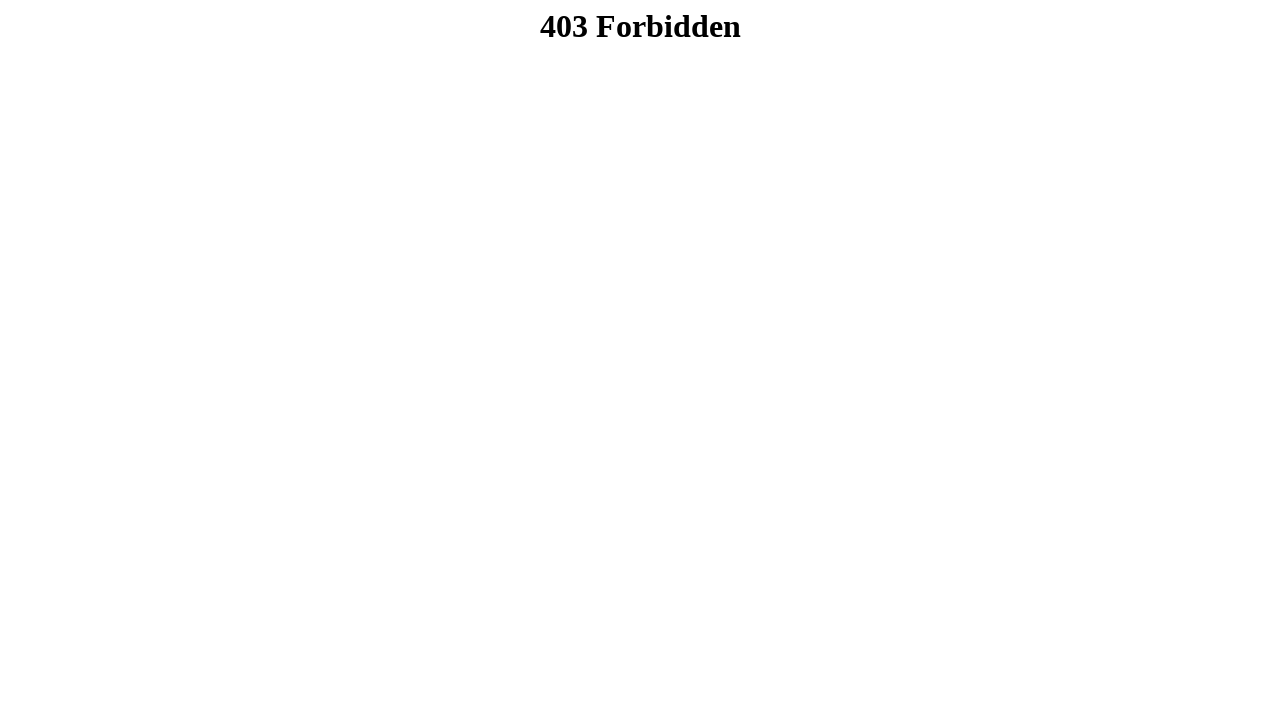

Navigated to https://www.selenium.dev/
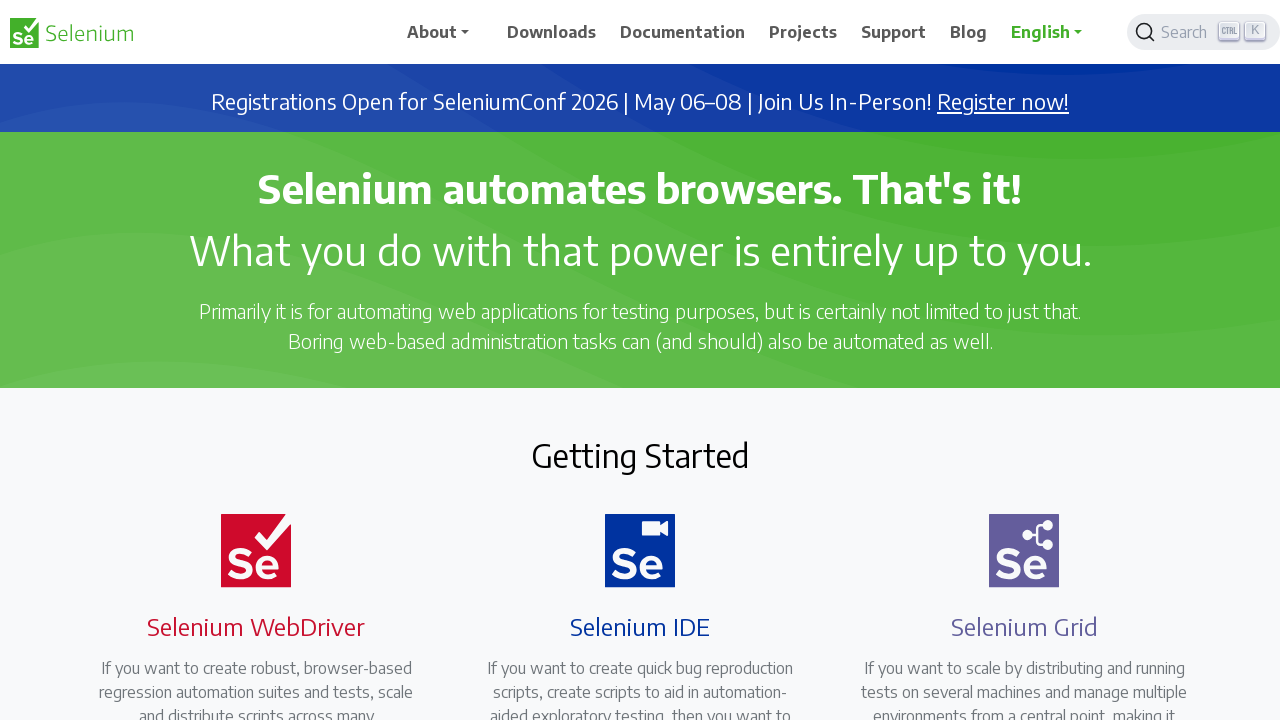

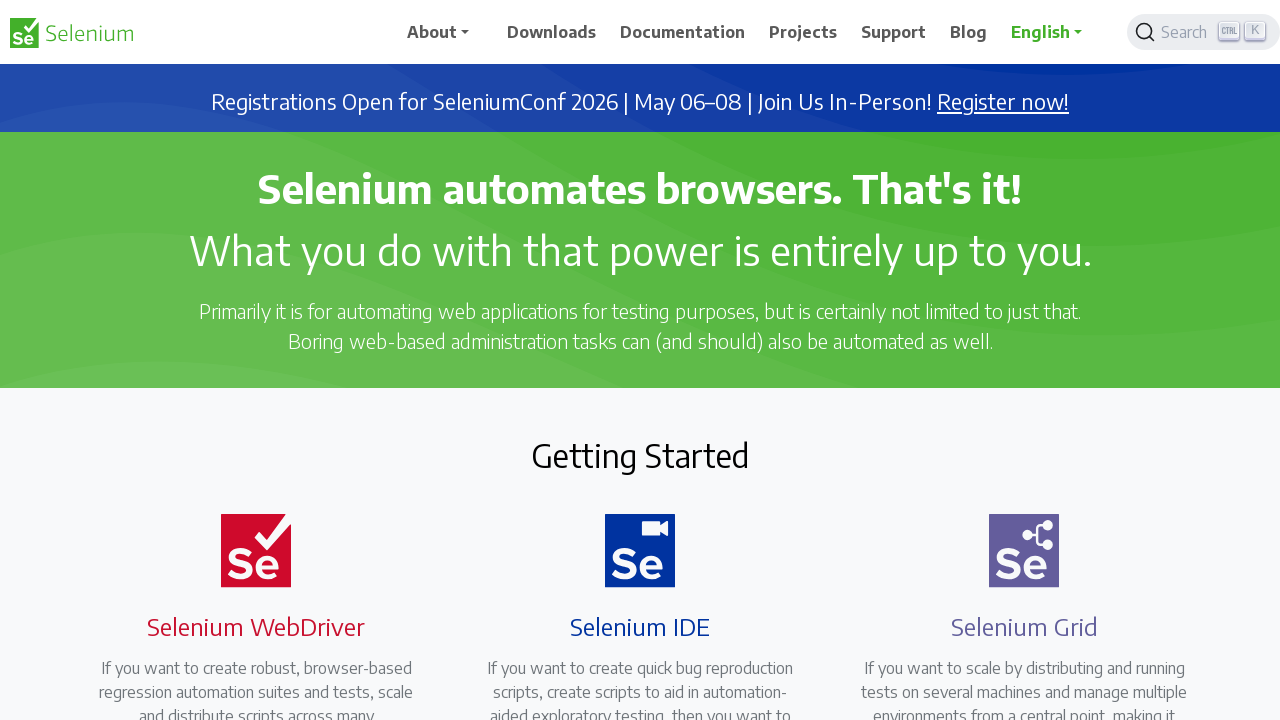